Tests the e-commerce checkout flow by searching for products, adding an item to cart, and proceeding through checkout

Starting URL: https://rahulshettyacademy.com/seleniumPractise/#/

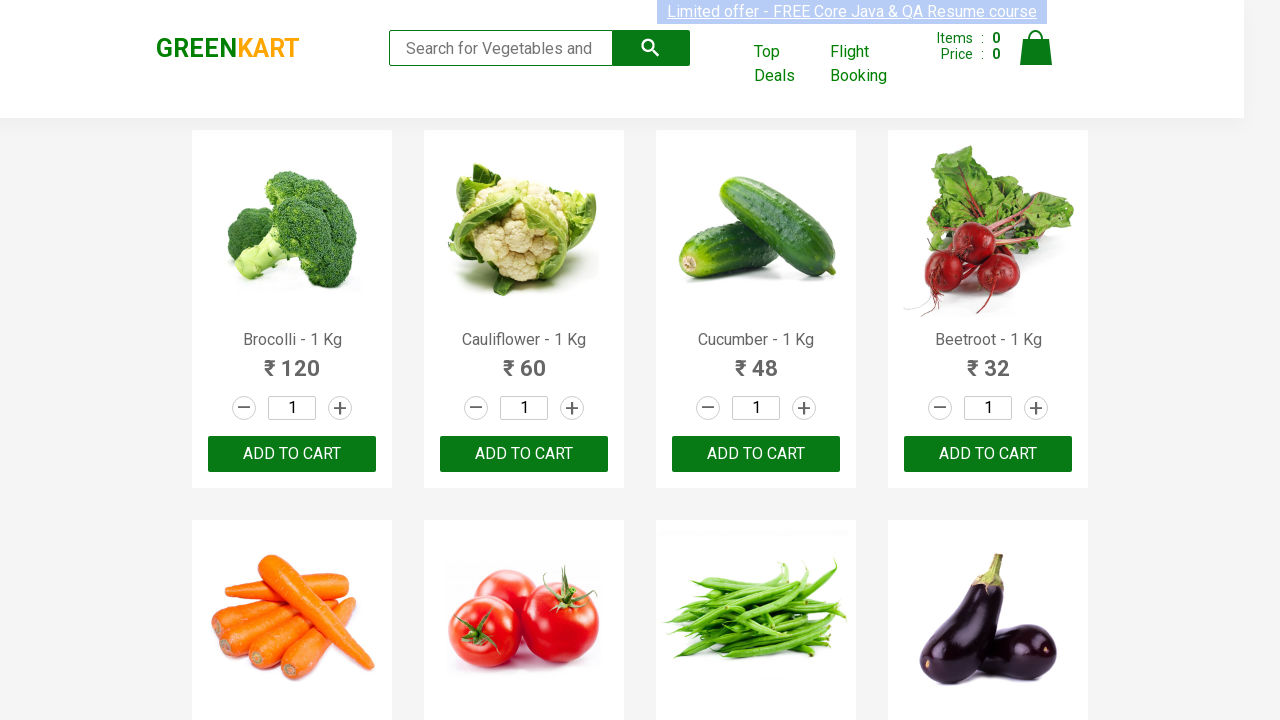

Filled search field with 'ca' to find products on input.search-keyword
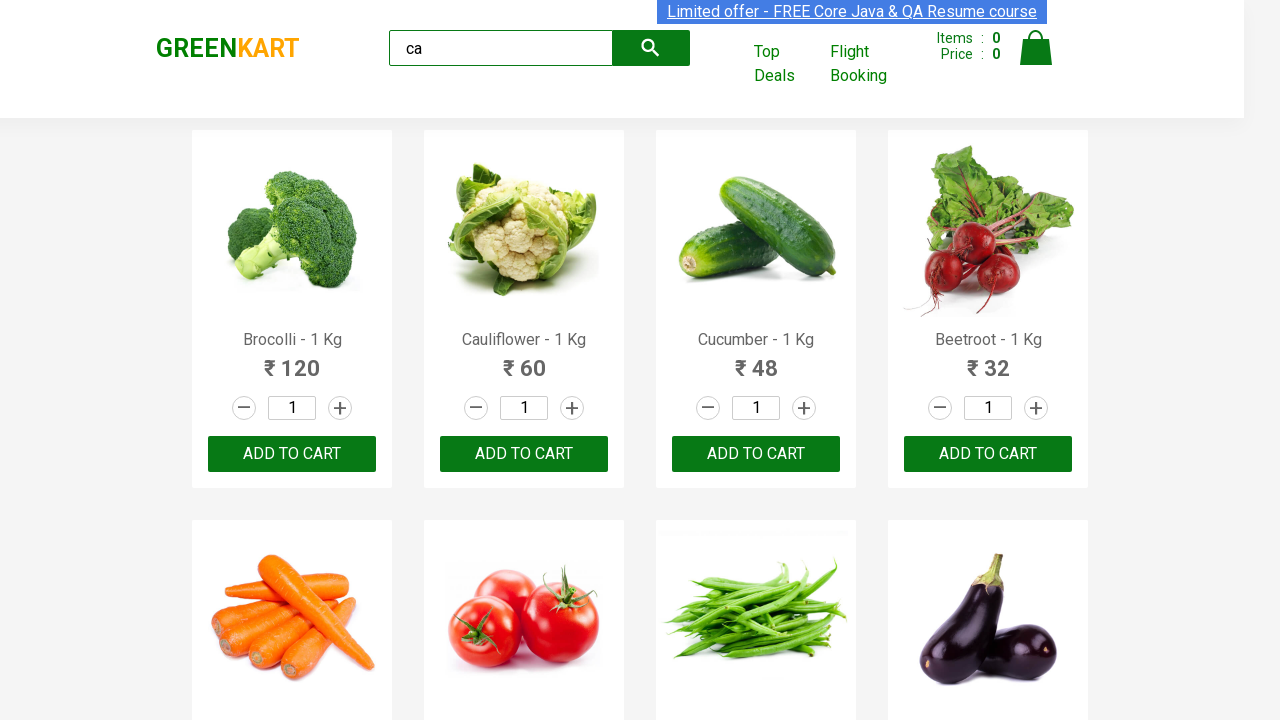

Product list loaded successfully
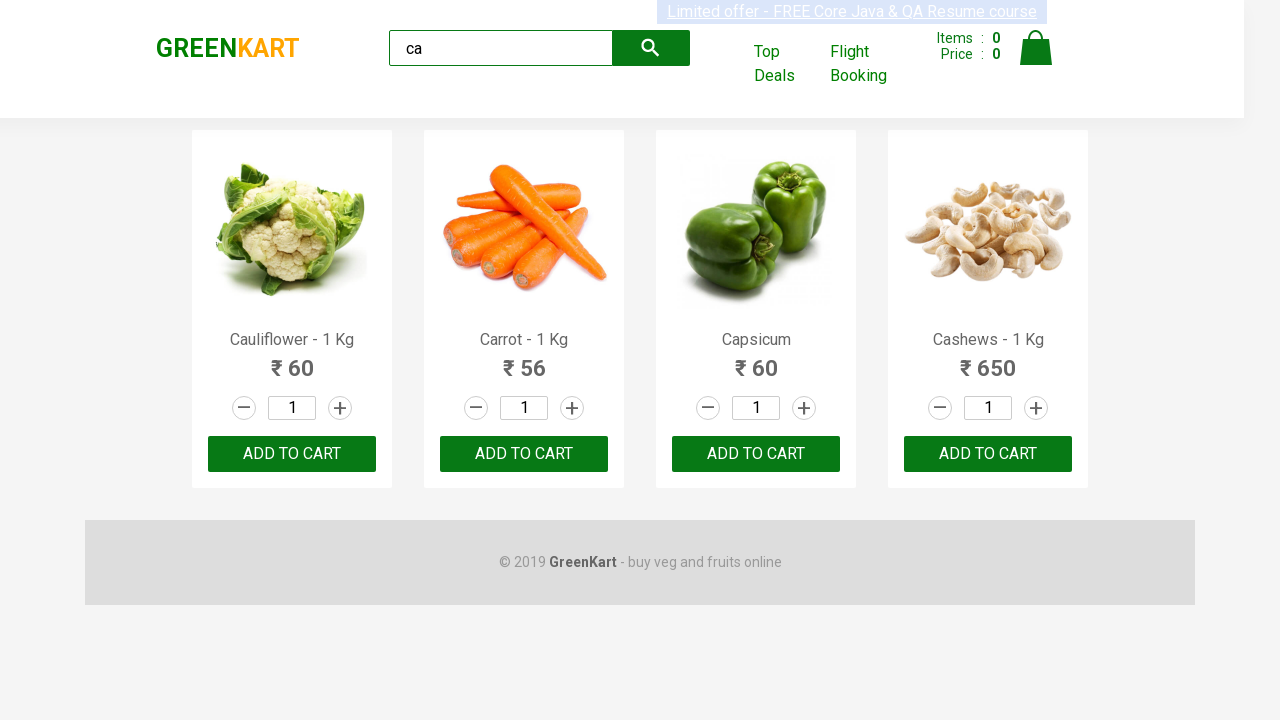

Found Cashews product and clicked 'Add to Cart' button at (988, 454) on .products .product >> nth=3 >> button
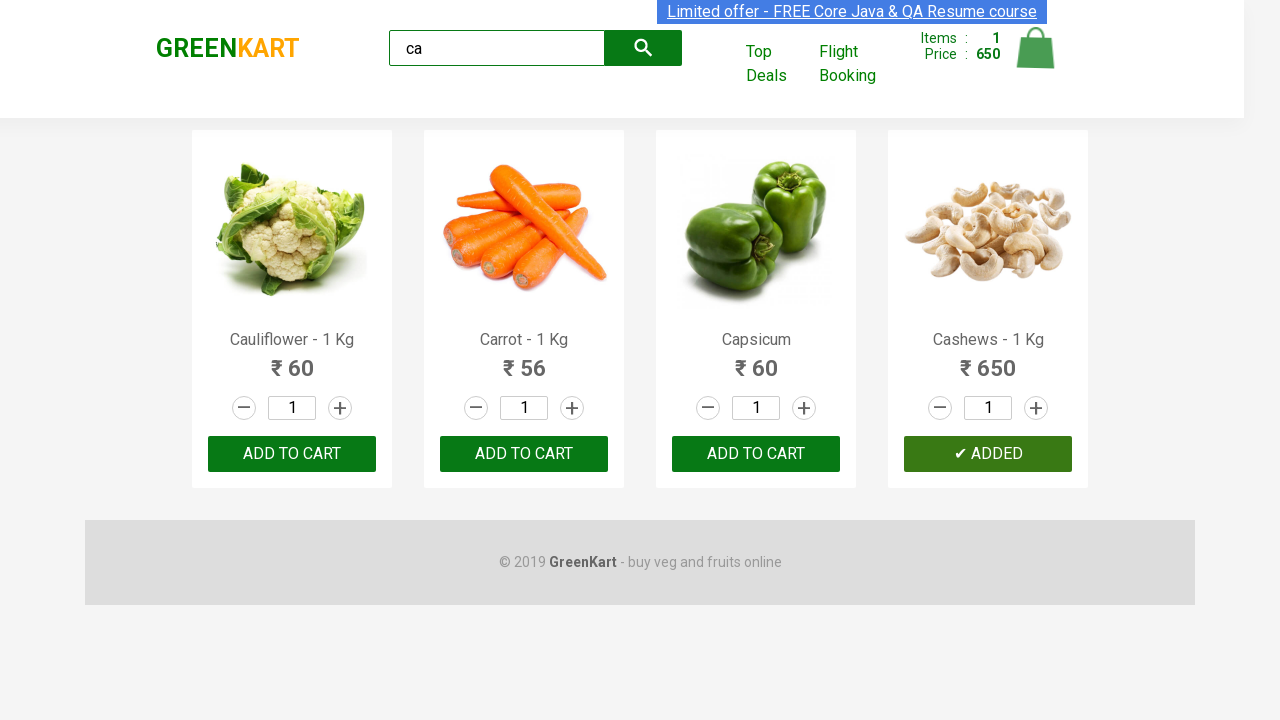

Clicked on Cart icon to view cart contents at (1036, 48) on [alt="Cart"]
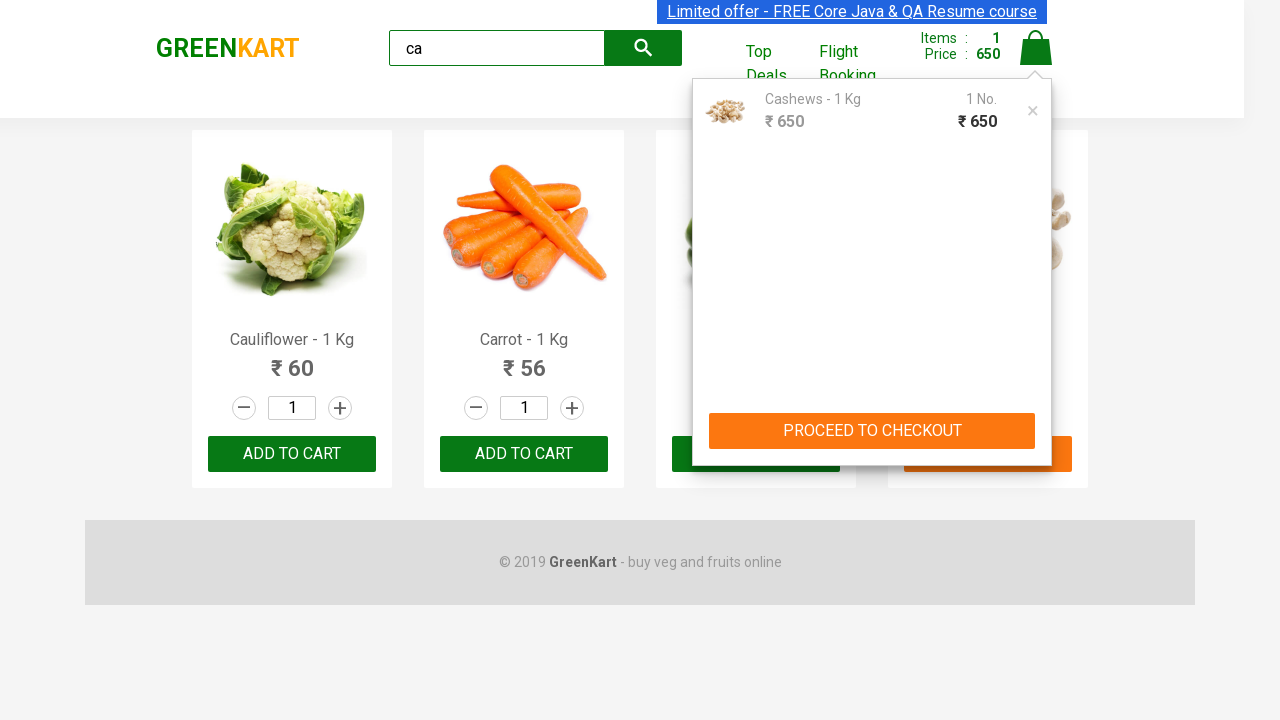

Clicked 'PROCEED TO CHECKOUT' button at (872, 431) on text=PROCEED TO CHECKOUT
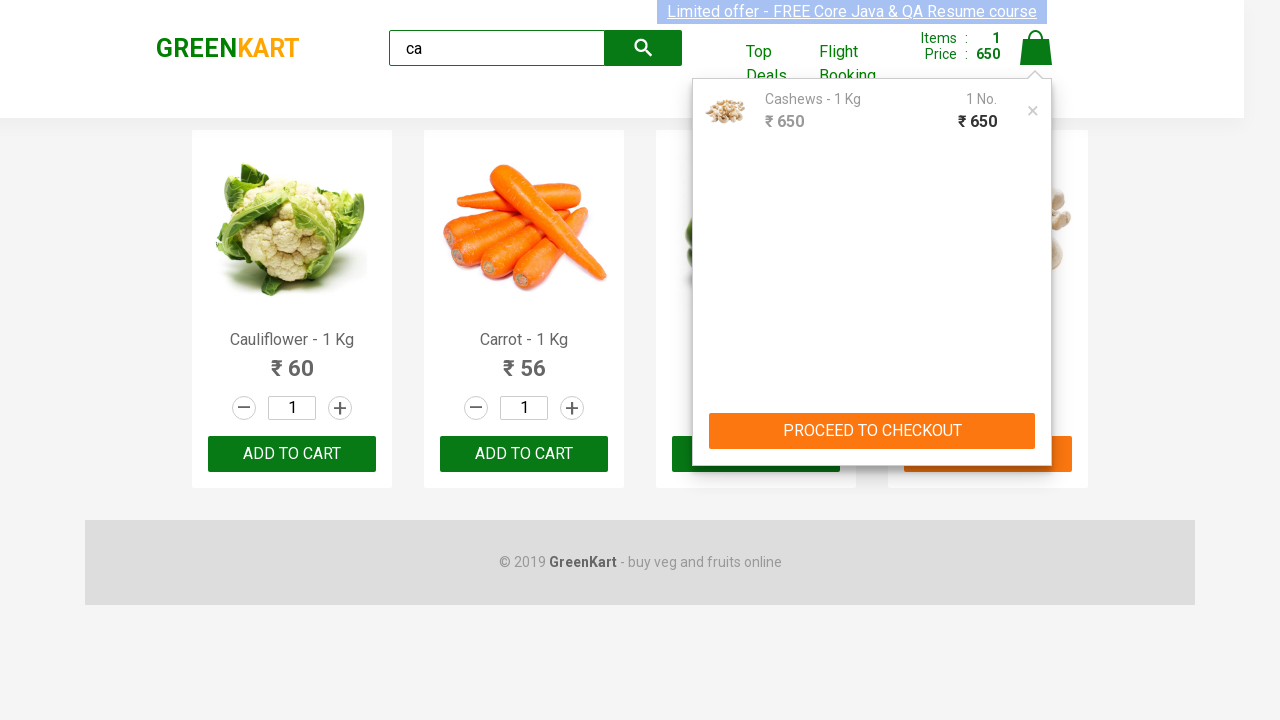

Clicked 'Place Order' button to complete checkout at (1036, 420) on text=Place Order
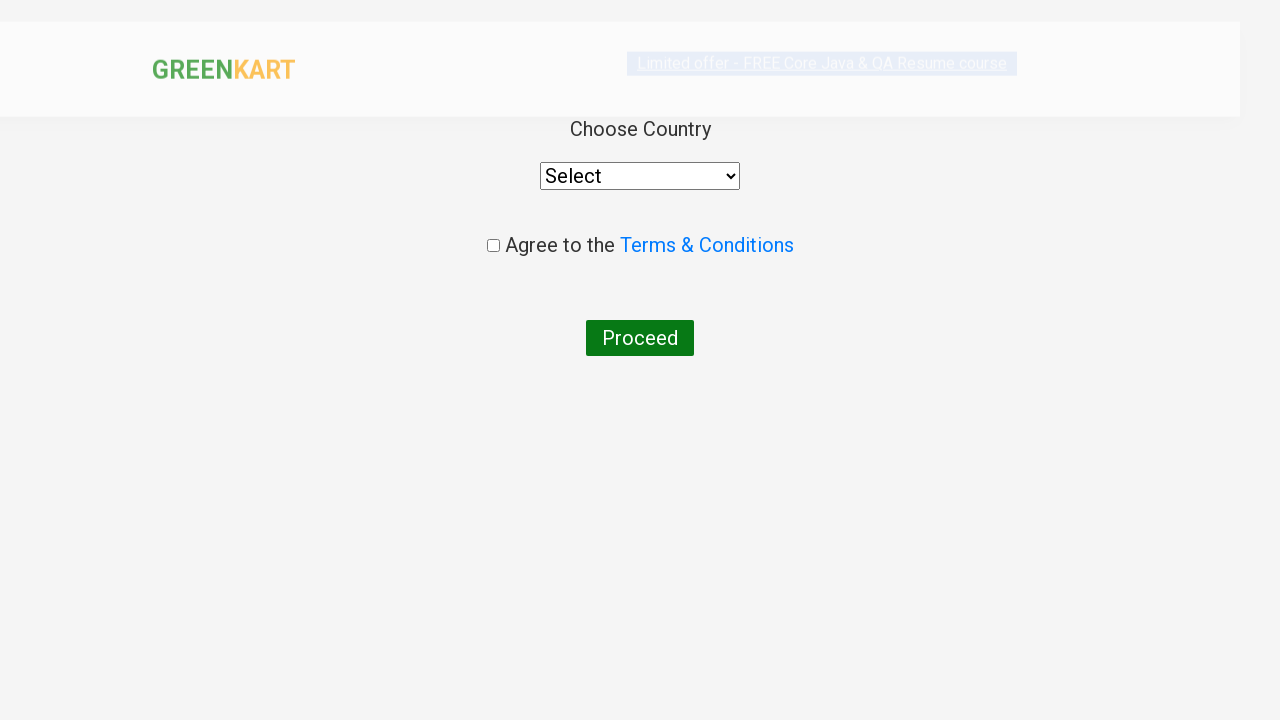

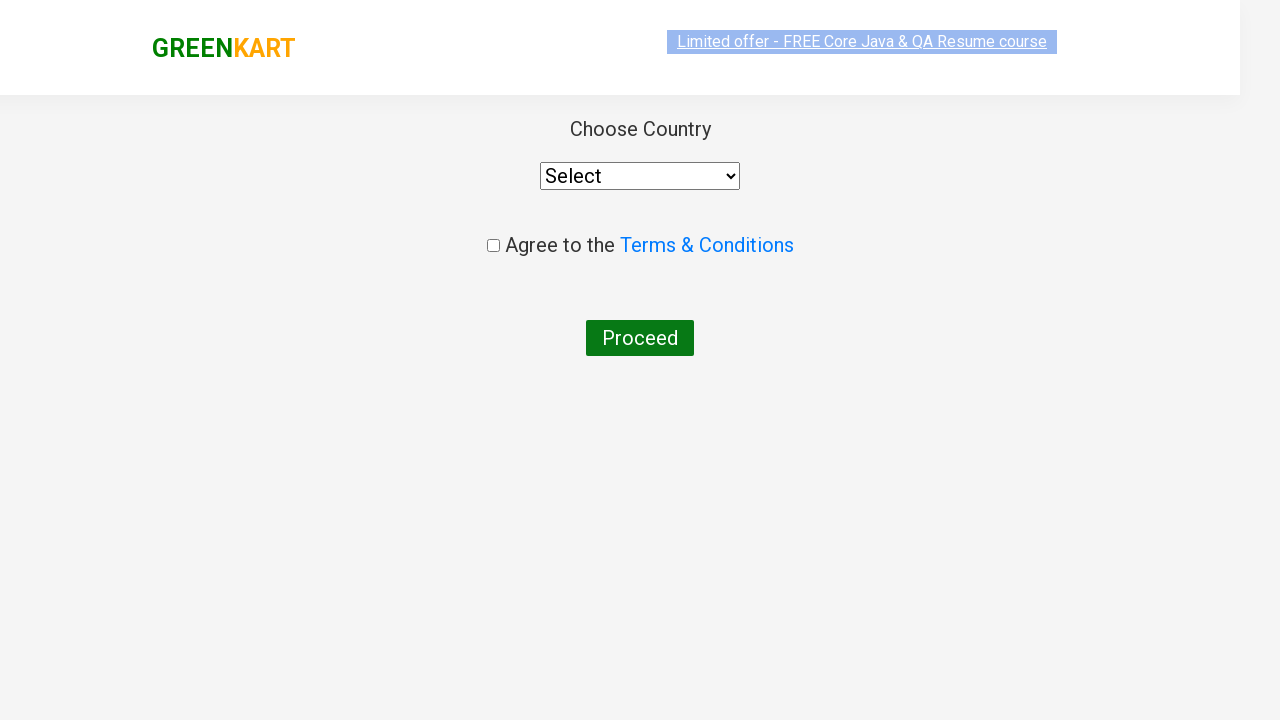